Tests the Bootstrap Date Picker by navigating to it, entering today's date in the birthday field, then clearing it and verifying the field is empty.

Starting URL: https://www.lambdatest.com/selenium-playground/

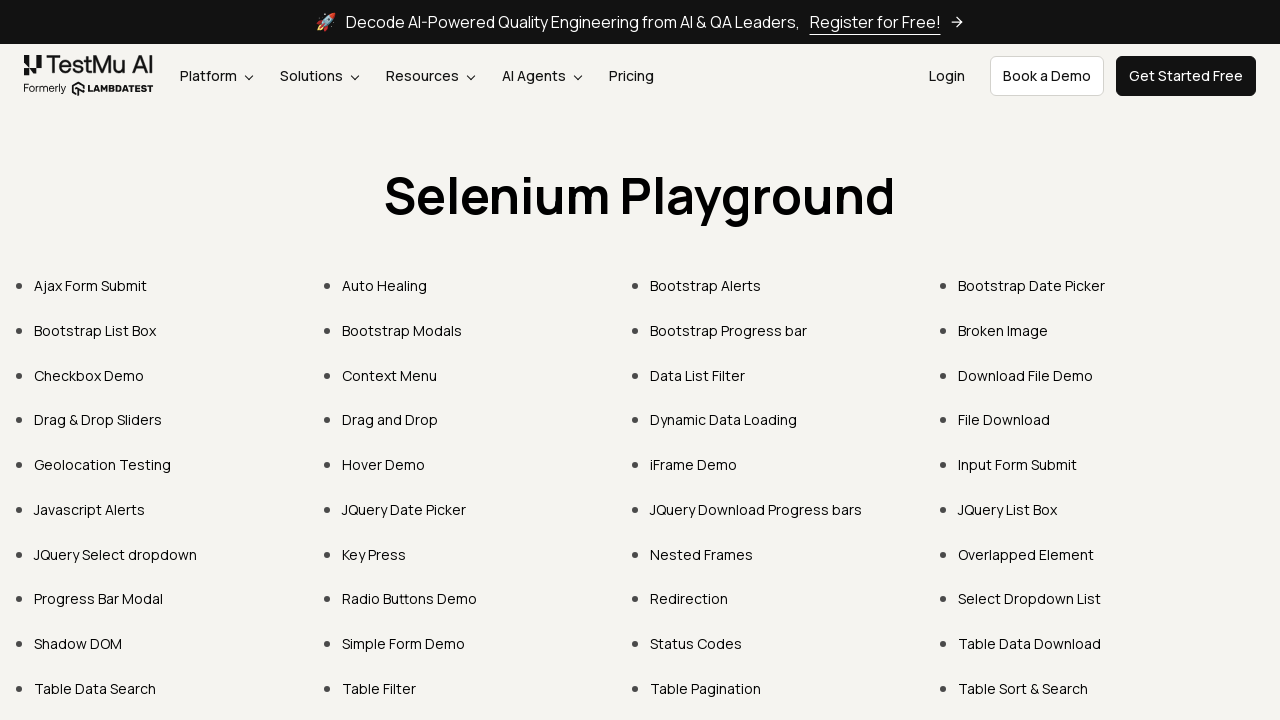

Clicked on Bootstrap Date Picker link at (1032, 286) on text=Bootstrap Date Picker
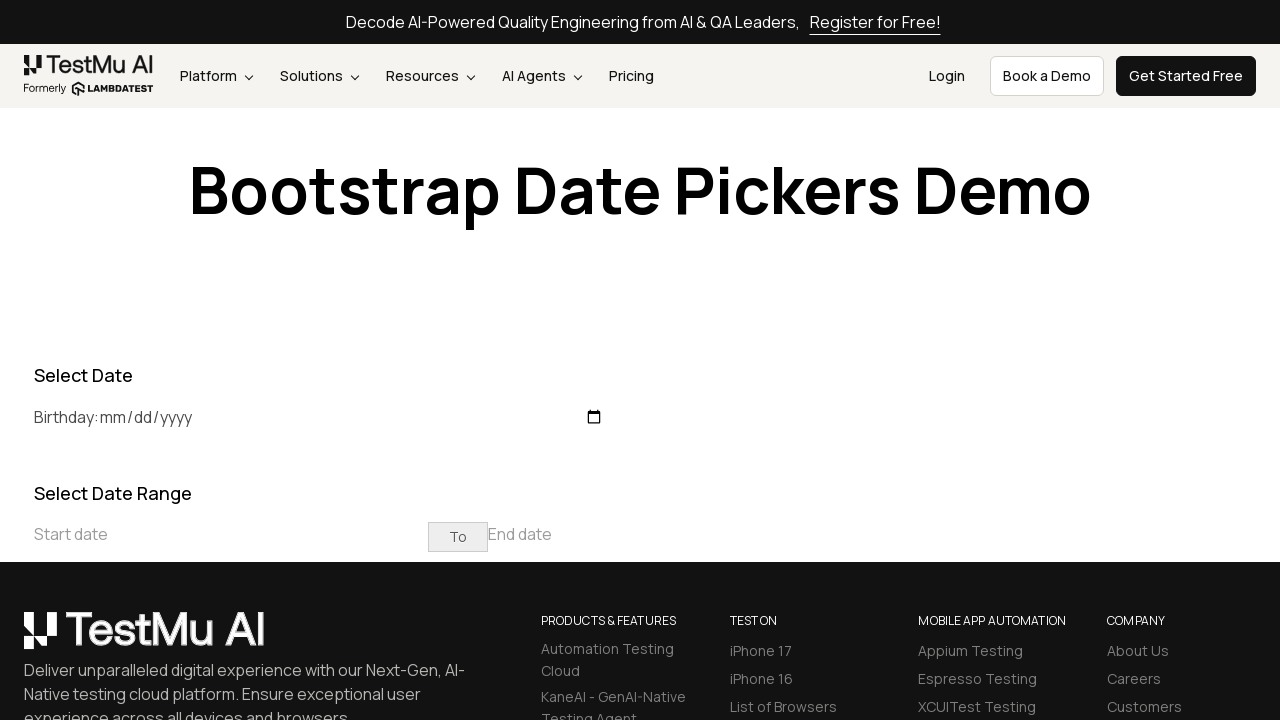

Generated today's date: 2026-03-02
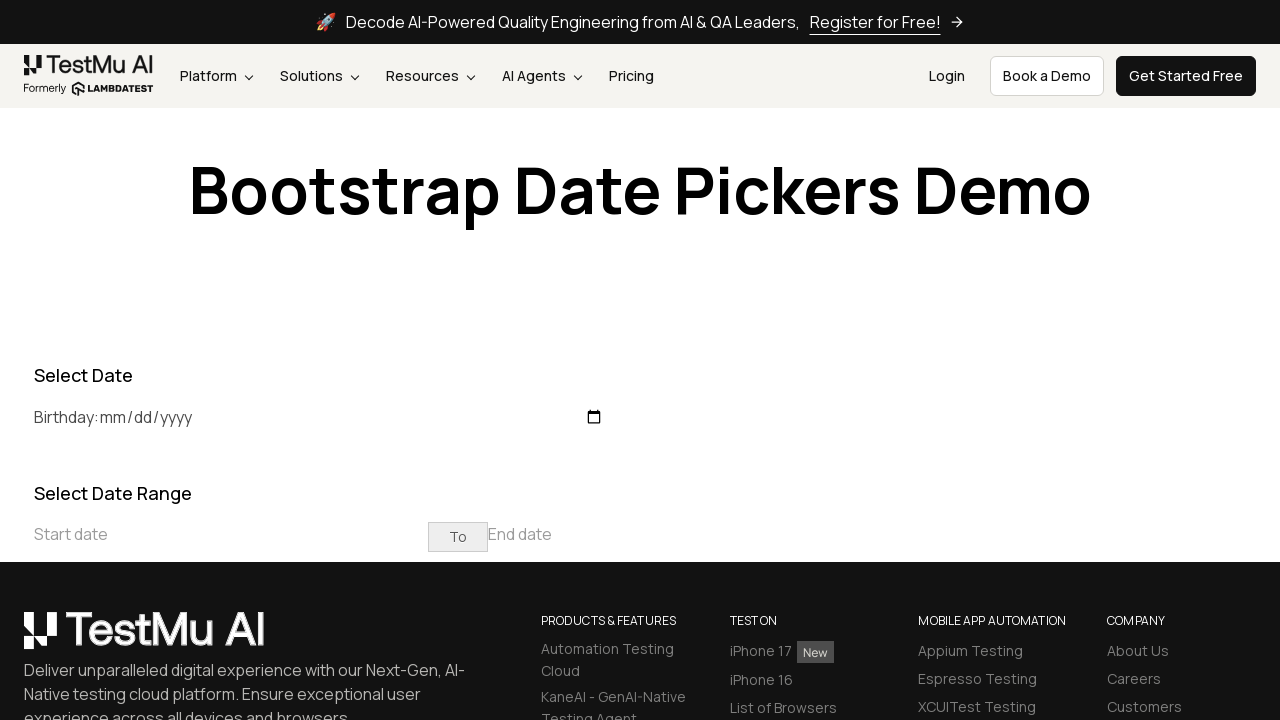

Entered today's date (2026-03-02) into the birthday field on input#birthday
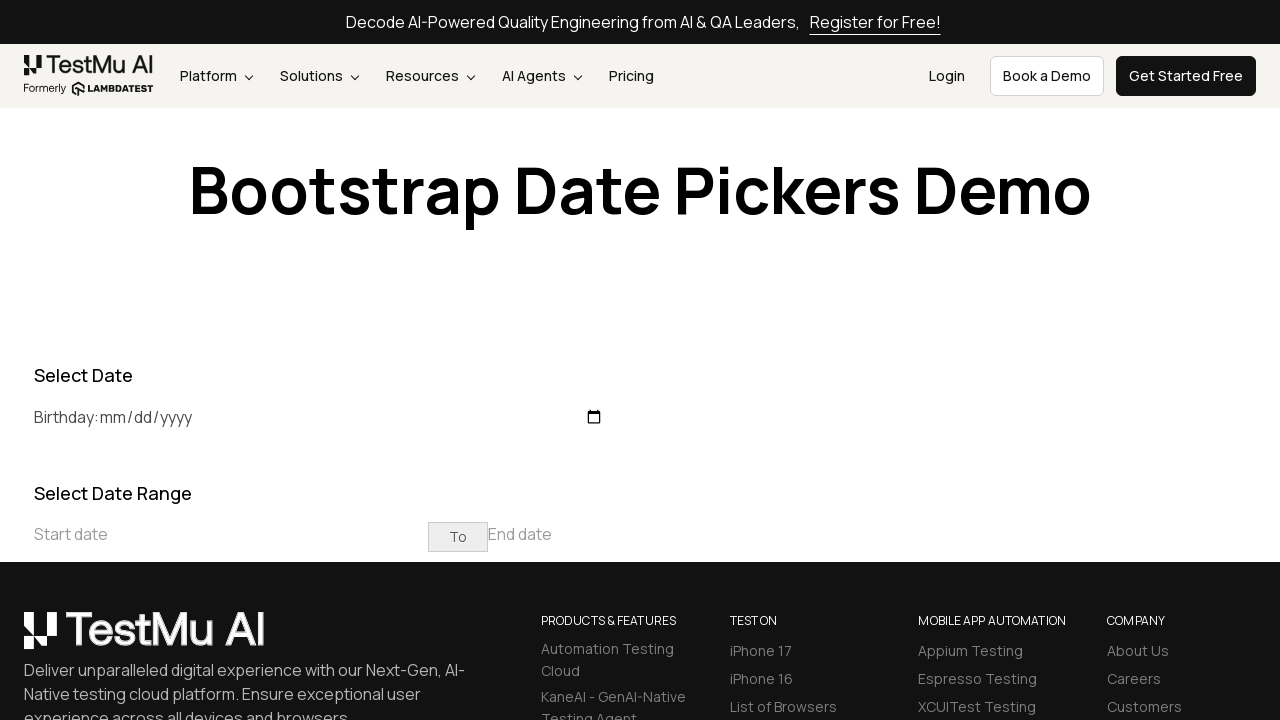

Cleared the birthday input field on input#birthday
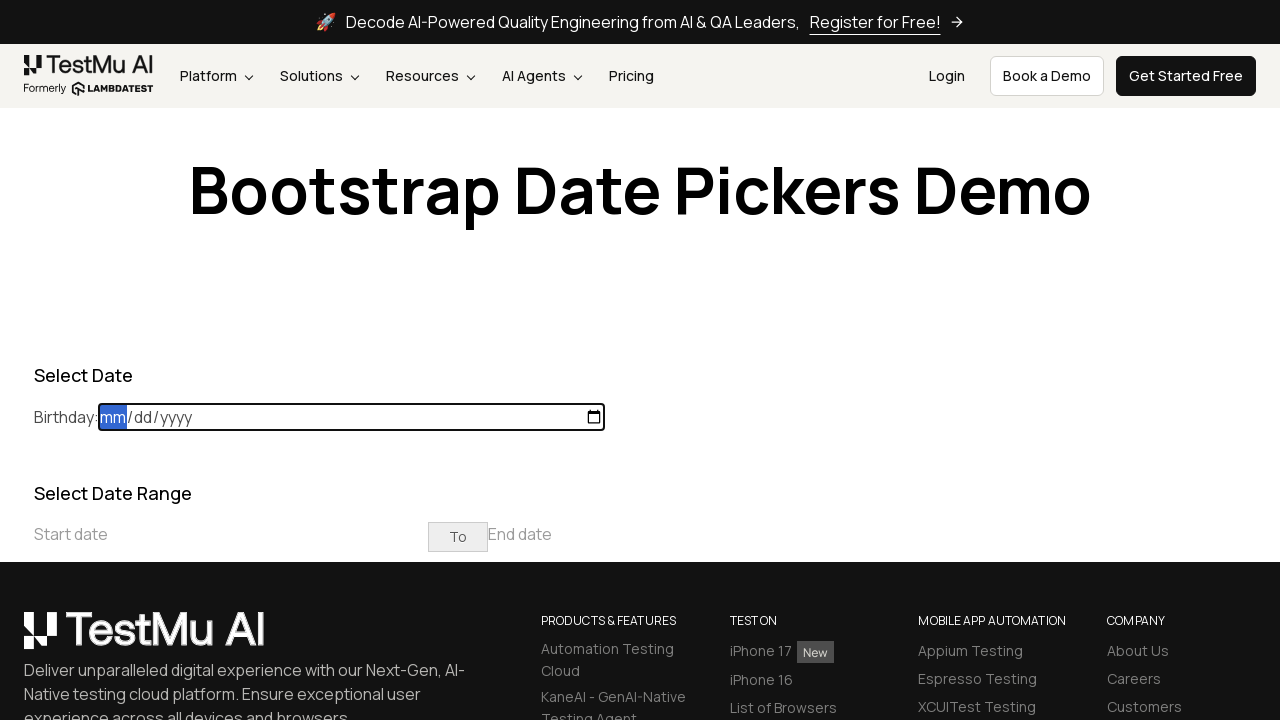

Verified that the birthday field is empty
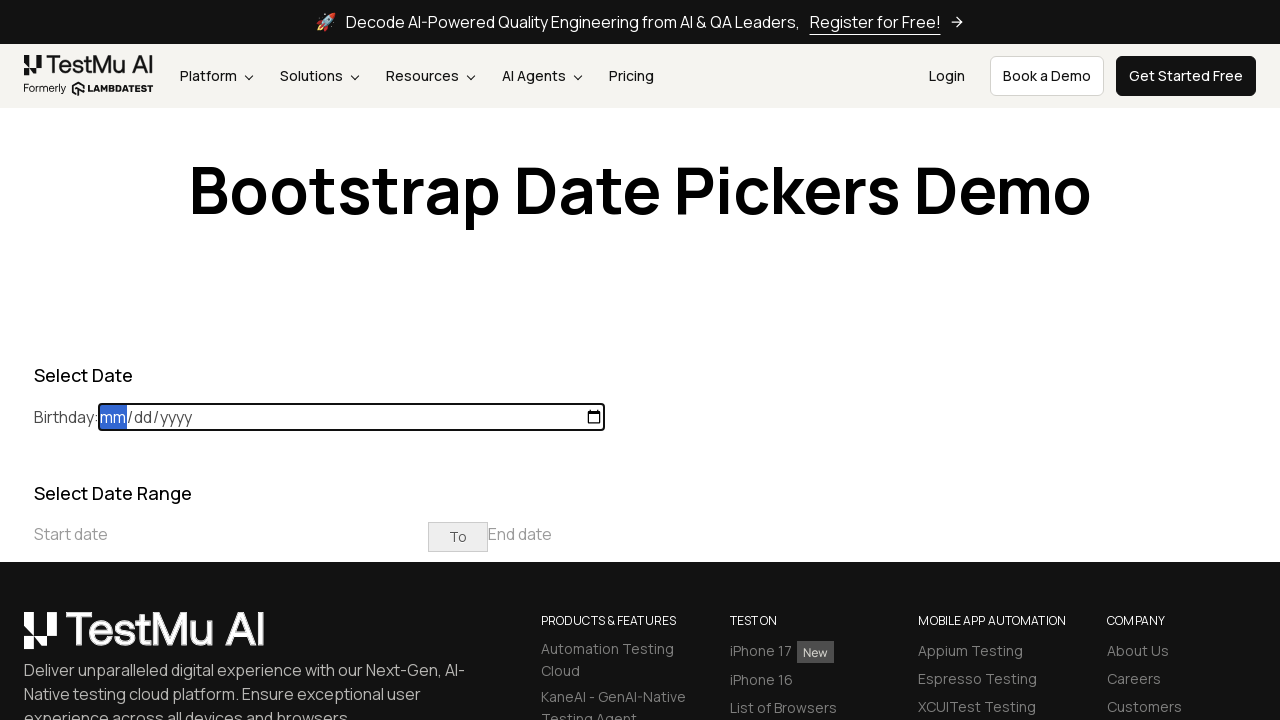

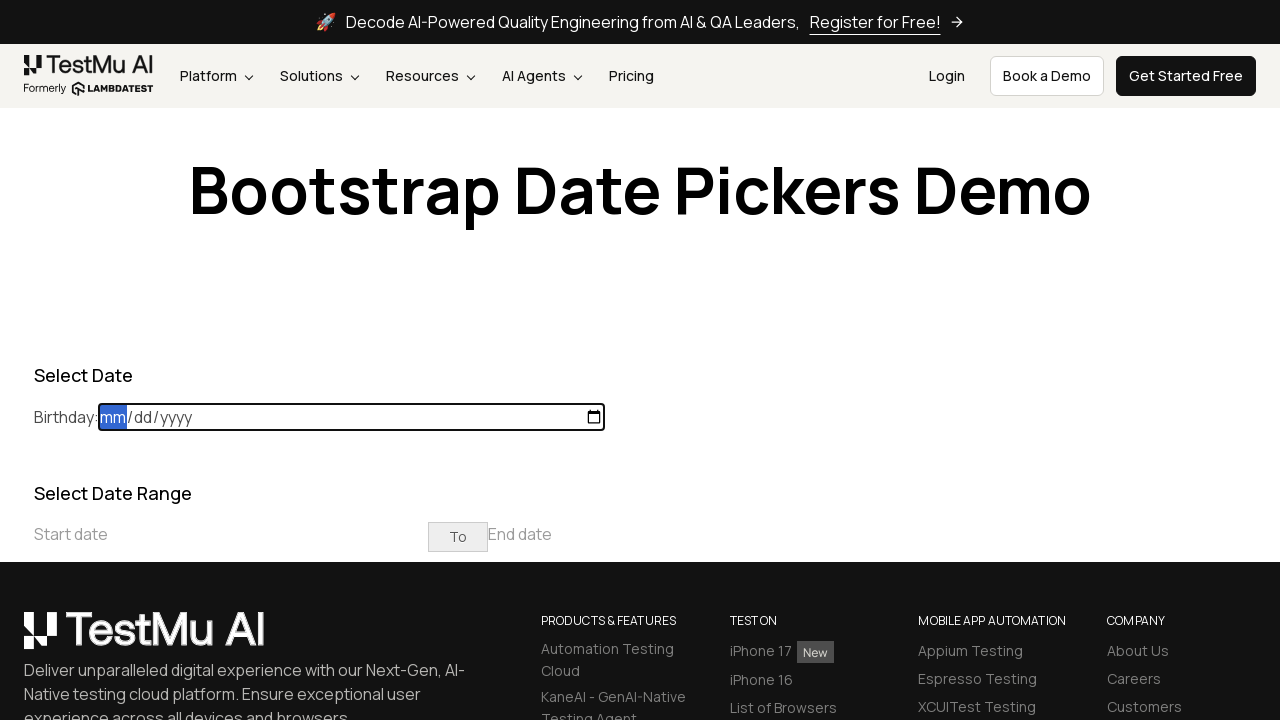